Tests form submission with name and email fields filled but phone field empty

Starting URL: https://lm.skillbox.cc/qa_tester/module02/homework1/

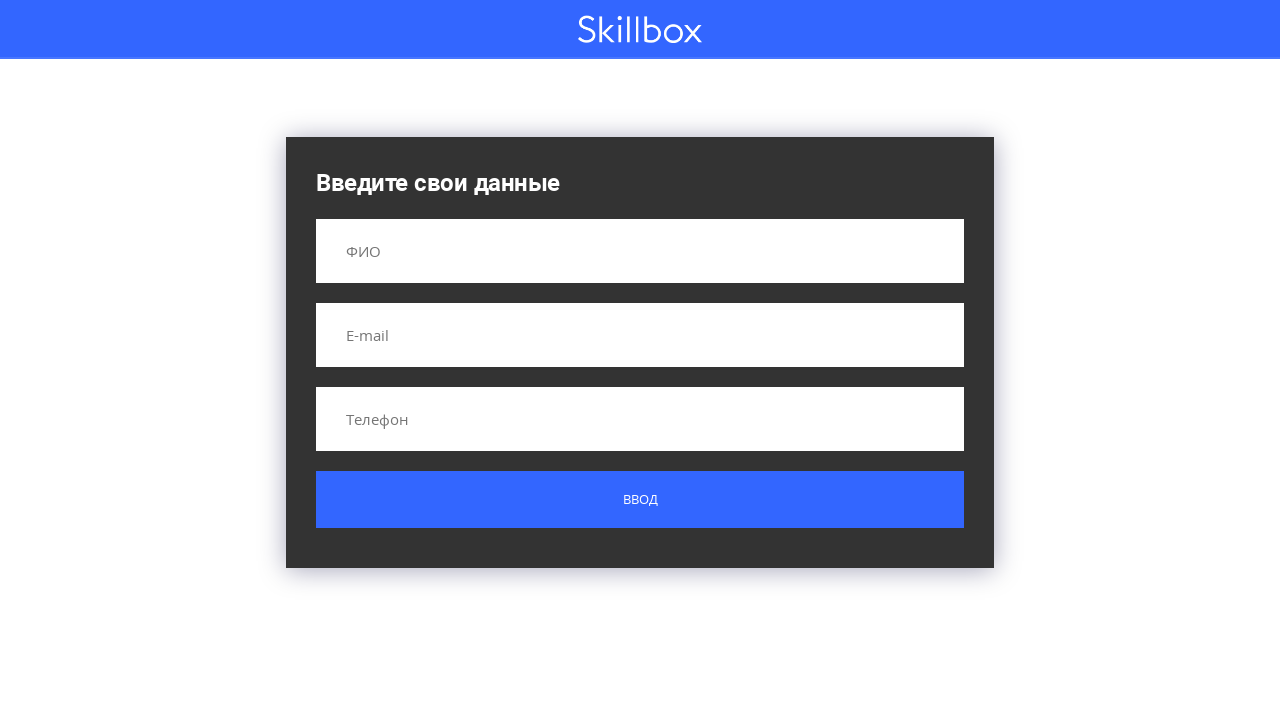

Filled name field with 'Петров Петр Петрович' on input[name='name']
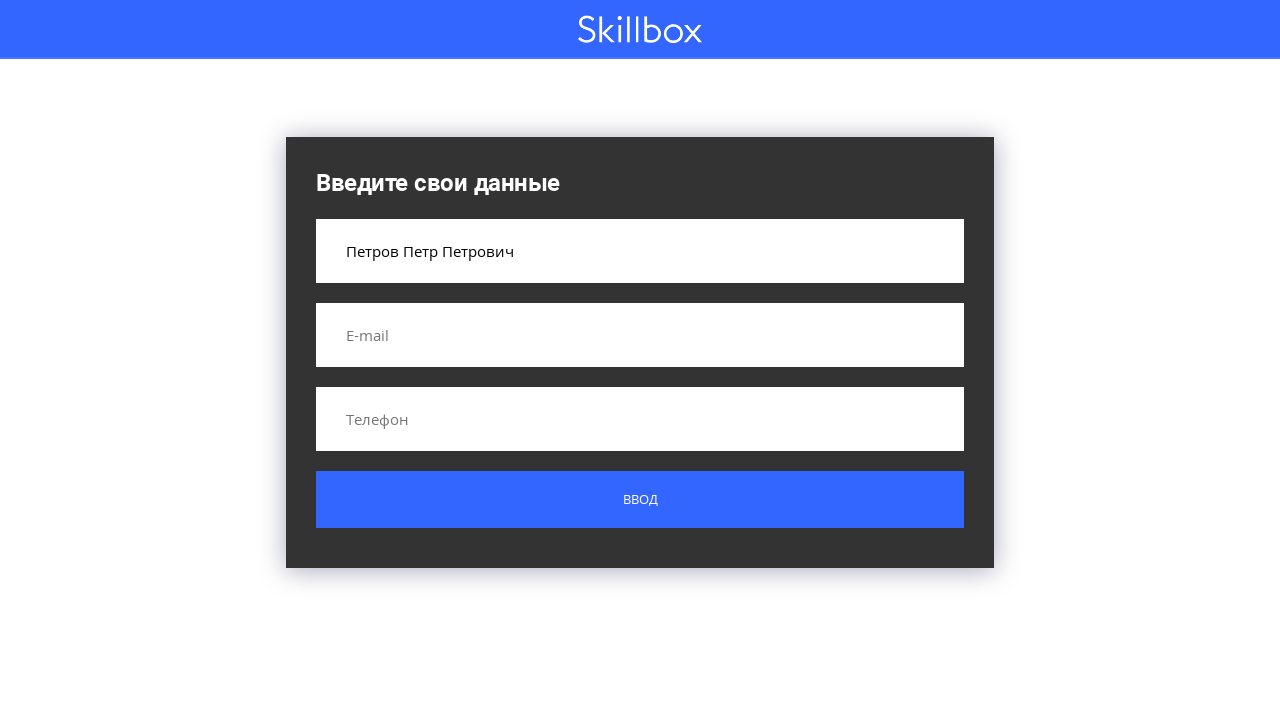

Filled email field with 'petr.petrov@mail.ru' on input[name='email']
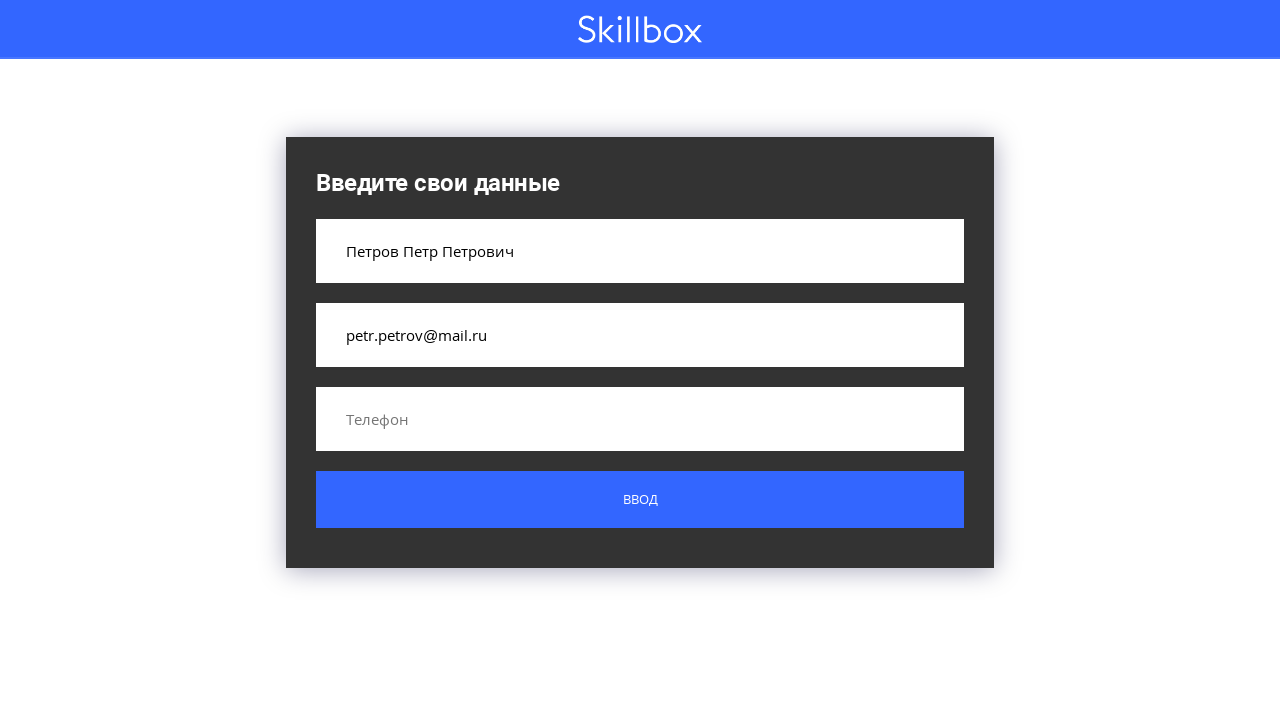

Clicked submit button with phone field empty at (640, 500) on .custom-form__button
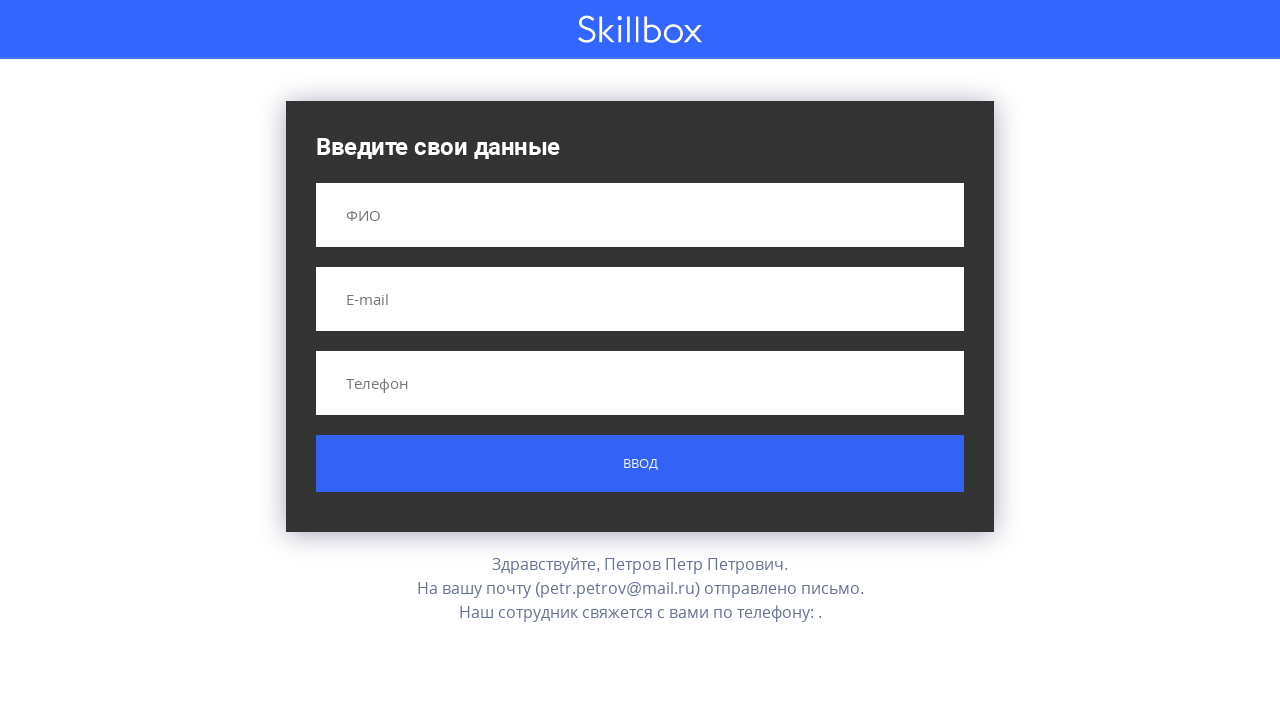

Form submission result appeared on screen
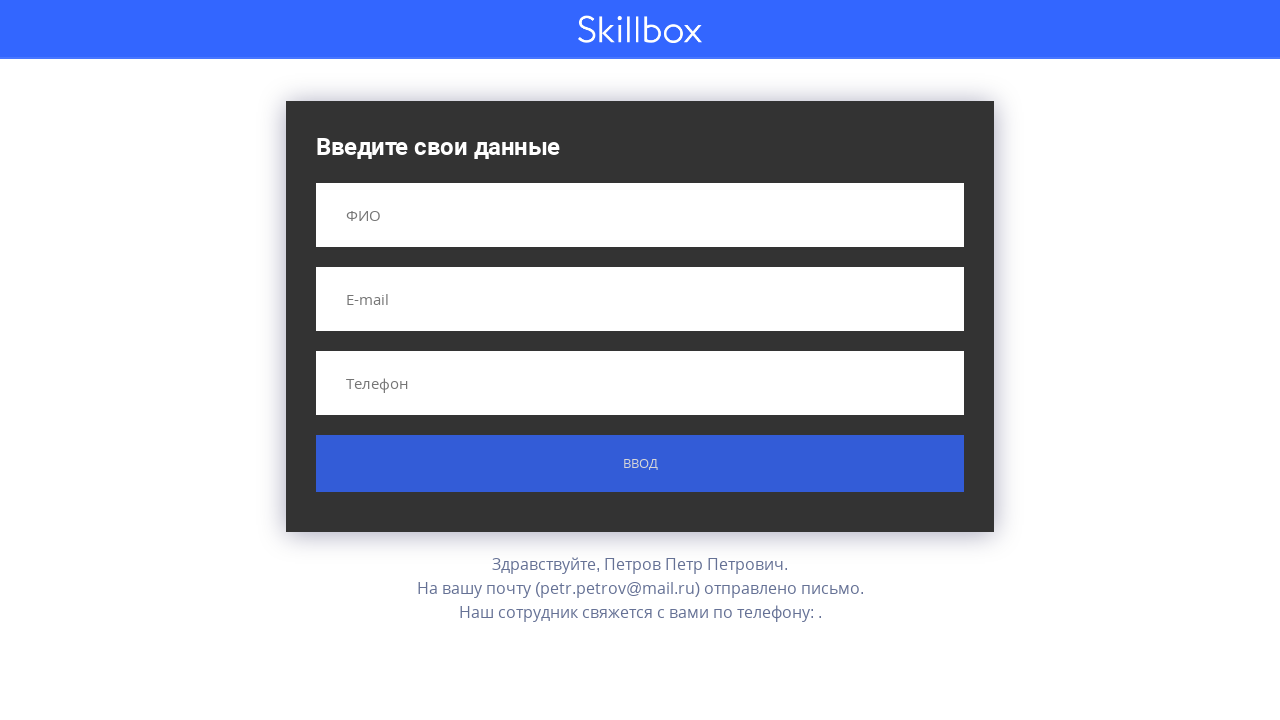

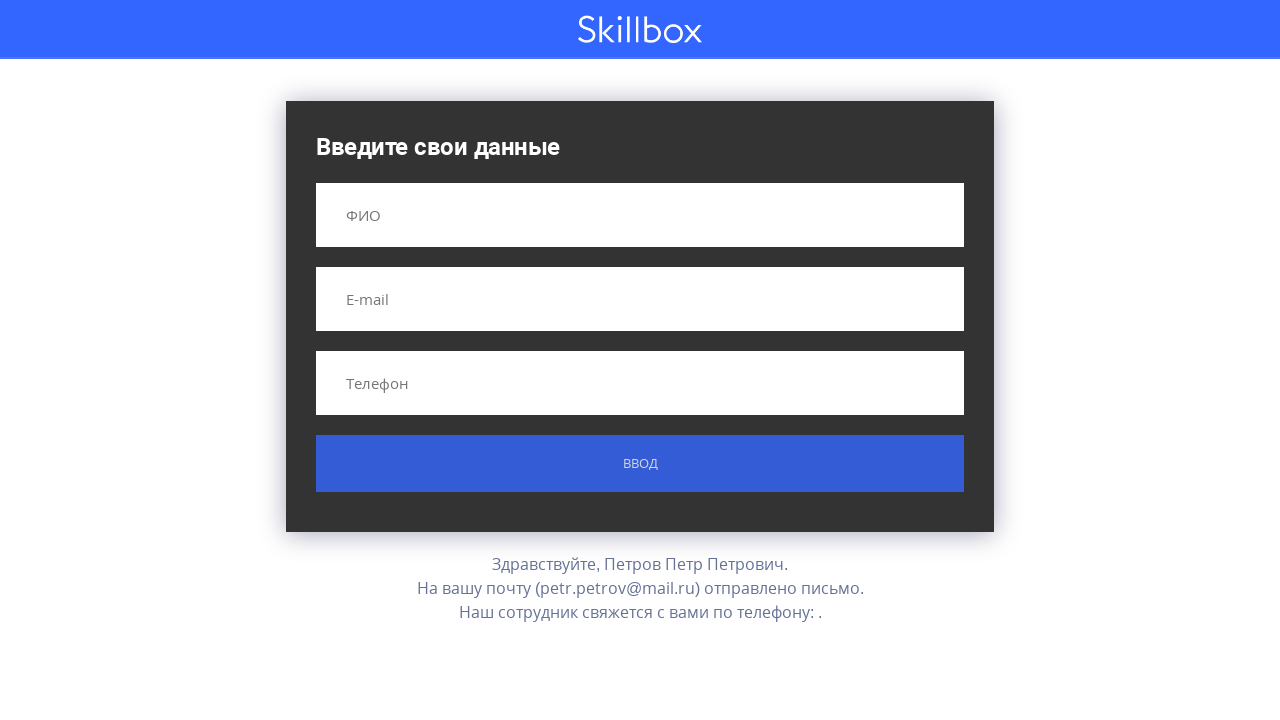